Tests that submitting the login form with a username but empty password field displays the error message "Epic sadface: Password is required"

Starting URL: https://www.saucedemo.com

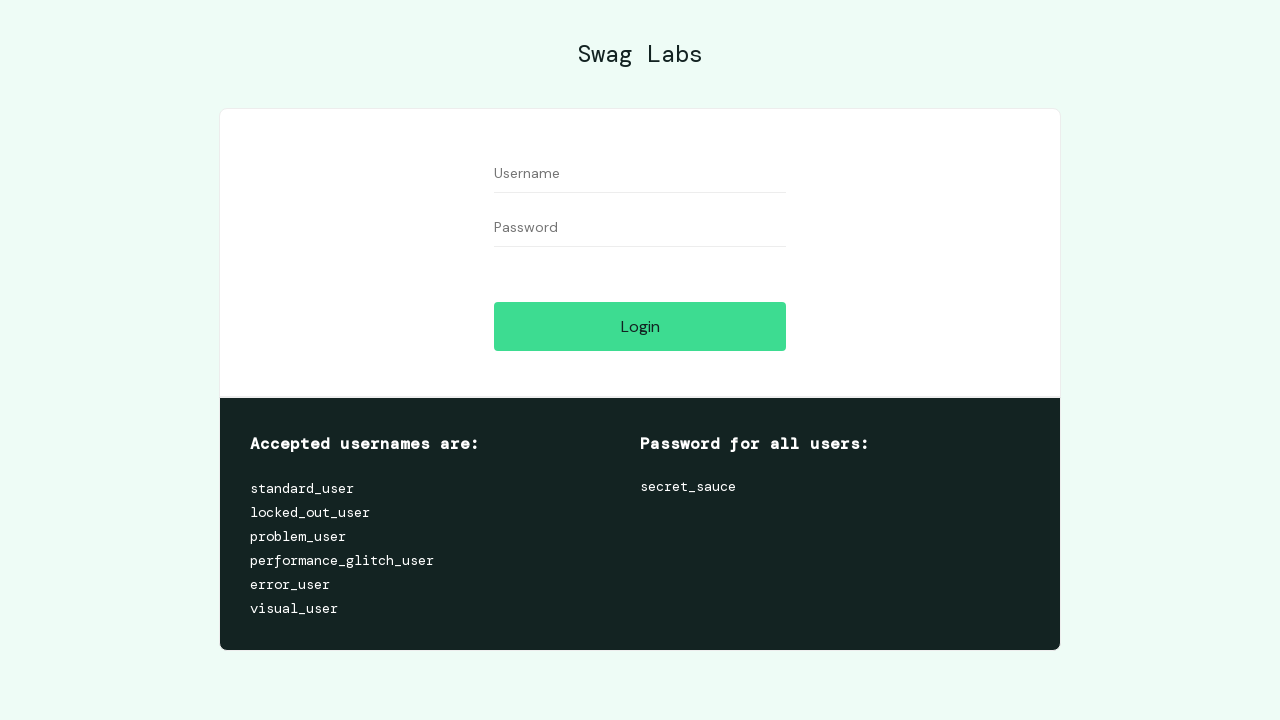

Filled username field with 'Mehtap' on #user-name
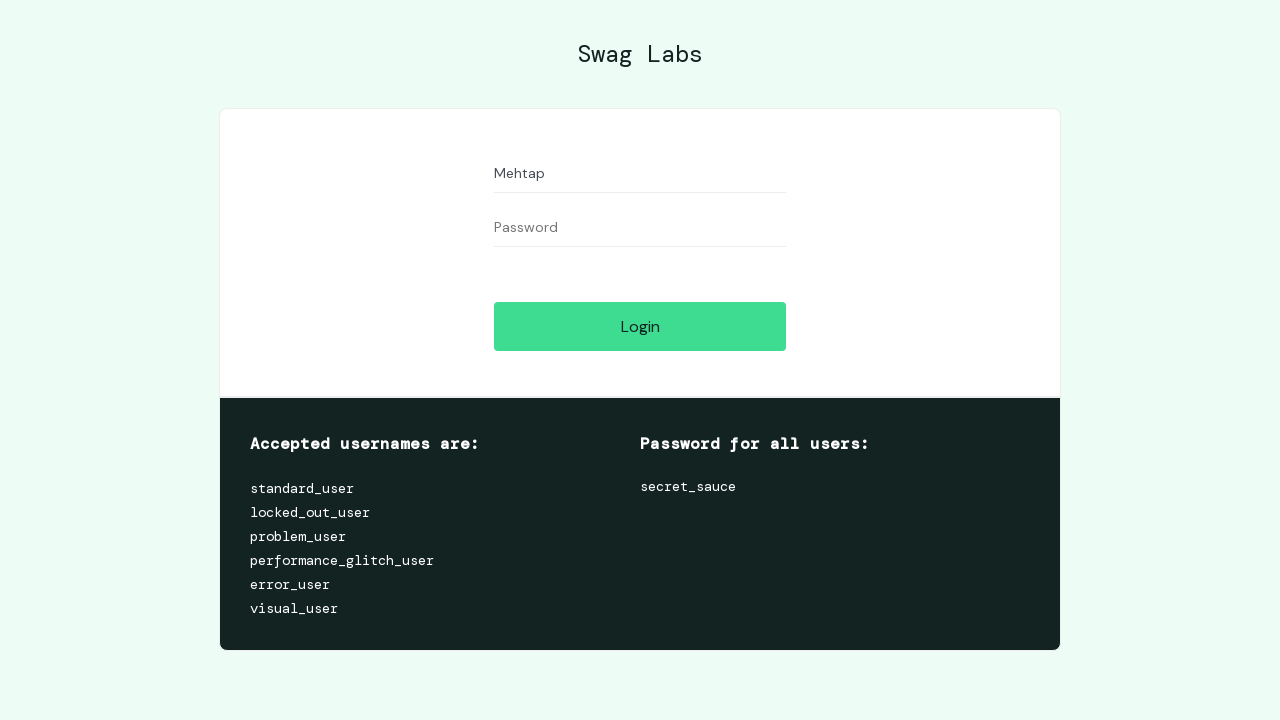

Left password field empty on #password
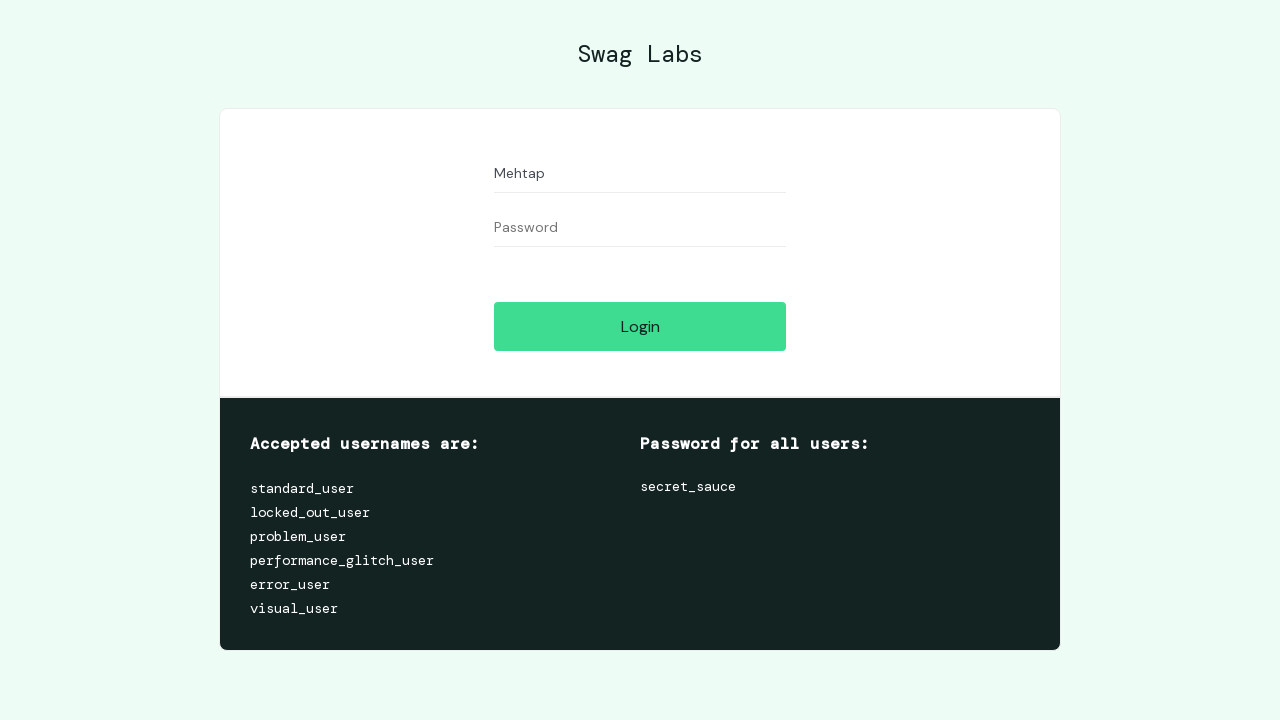

Clicked login button at (640, 326) on #login-button
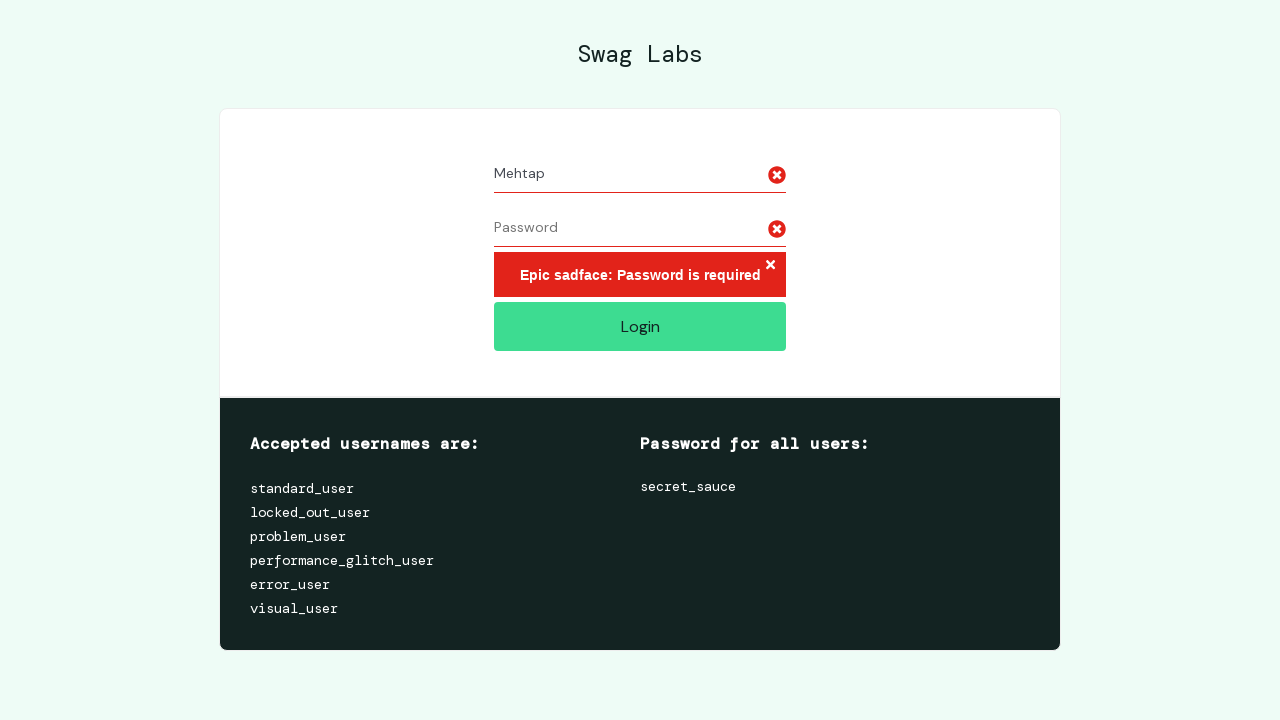

Error message appeared: 'Epic sadface: Password is required'
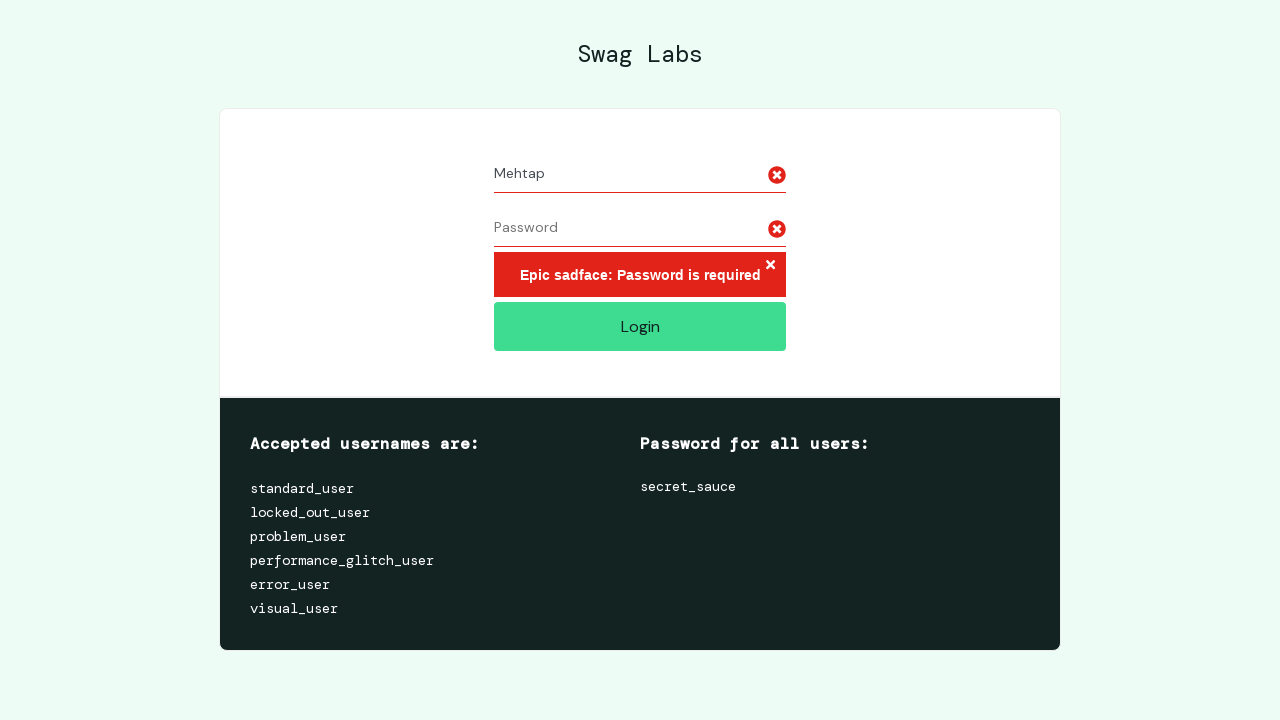

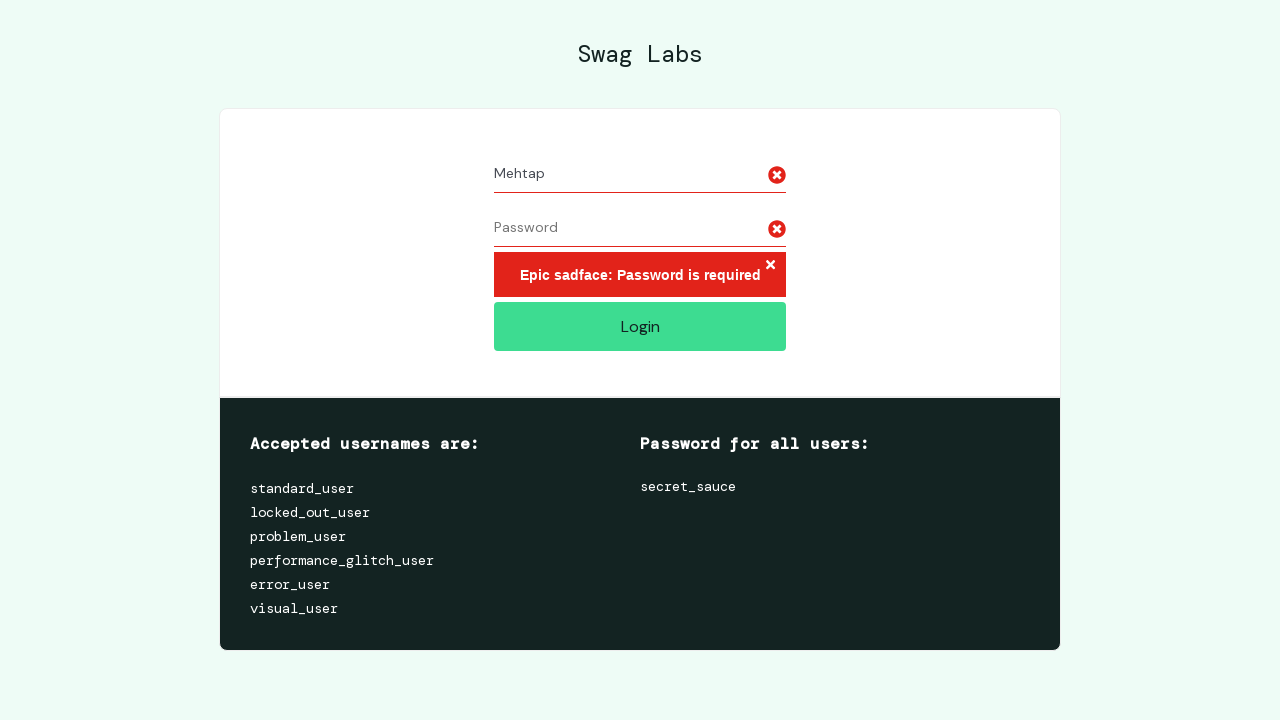